Tests React Semantic UI searchable dropdown by typing a search term and selecting a country from filtered results

Starting URL: https://react.semantic-ui.com/maximize/dropdown-example-search-selection/

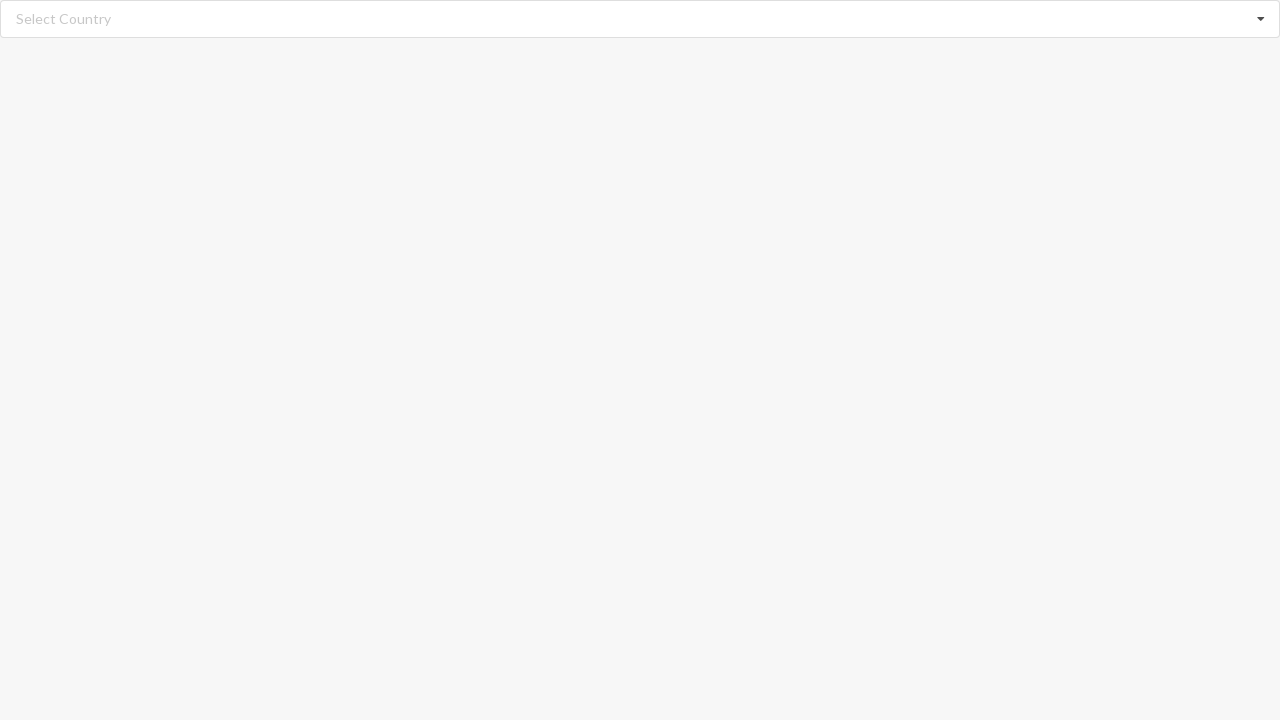

Typed 'b' in the searchable dropdown to filter countries on input.search
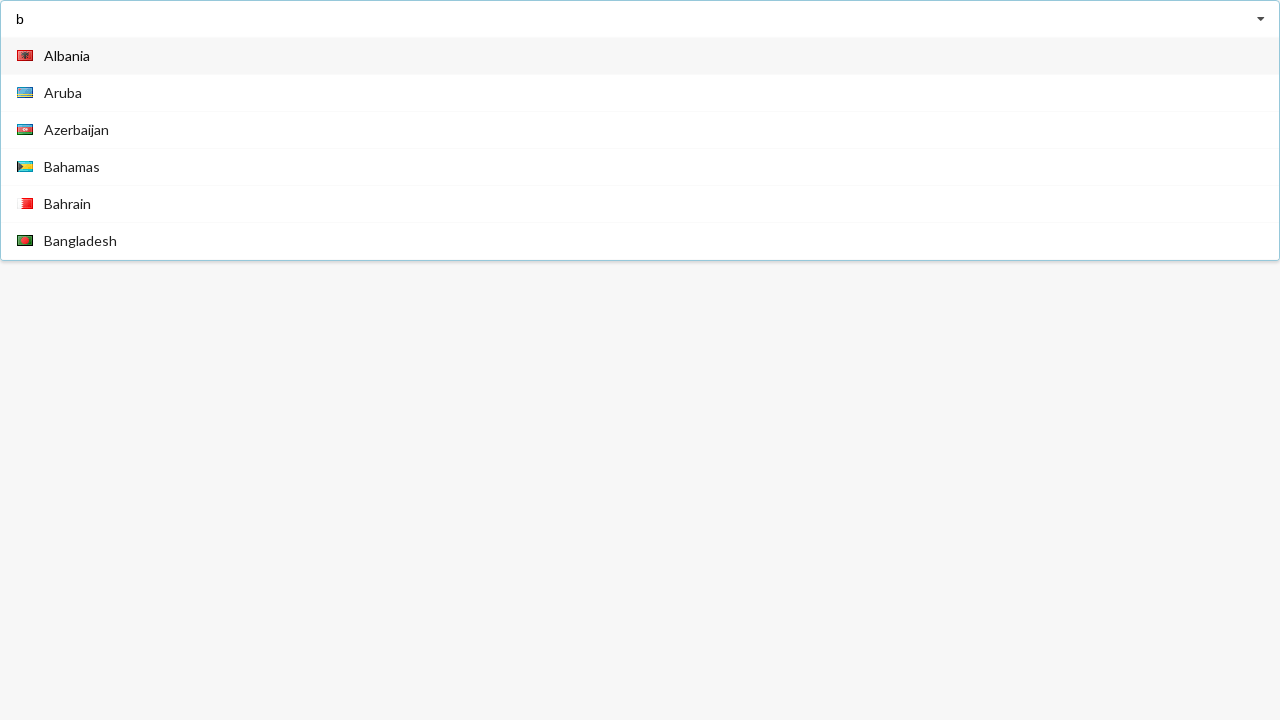

Dropdown options appeared after typing search term
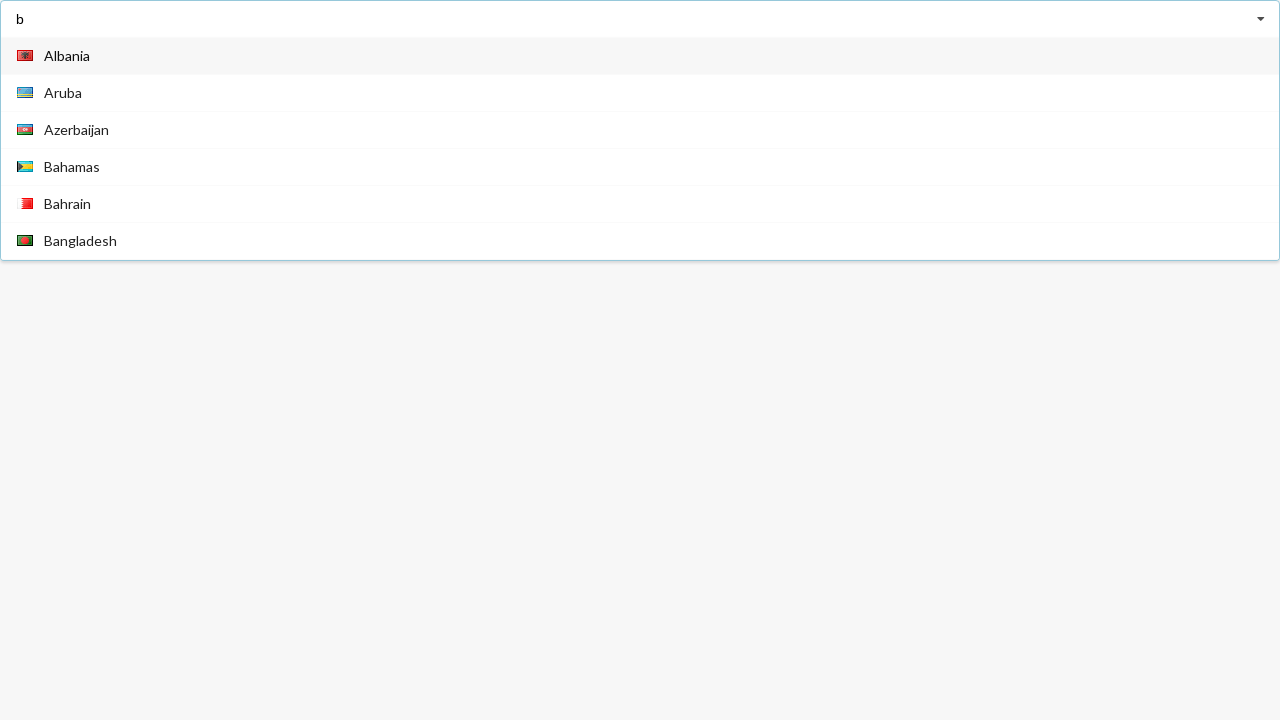

Selected 'Bahamas' from the filtered dropdown results at (72, 166) on div.visible.menu.transition span:has-text('Bahamas')
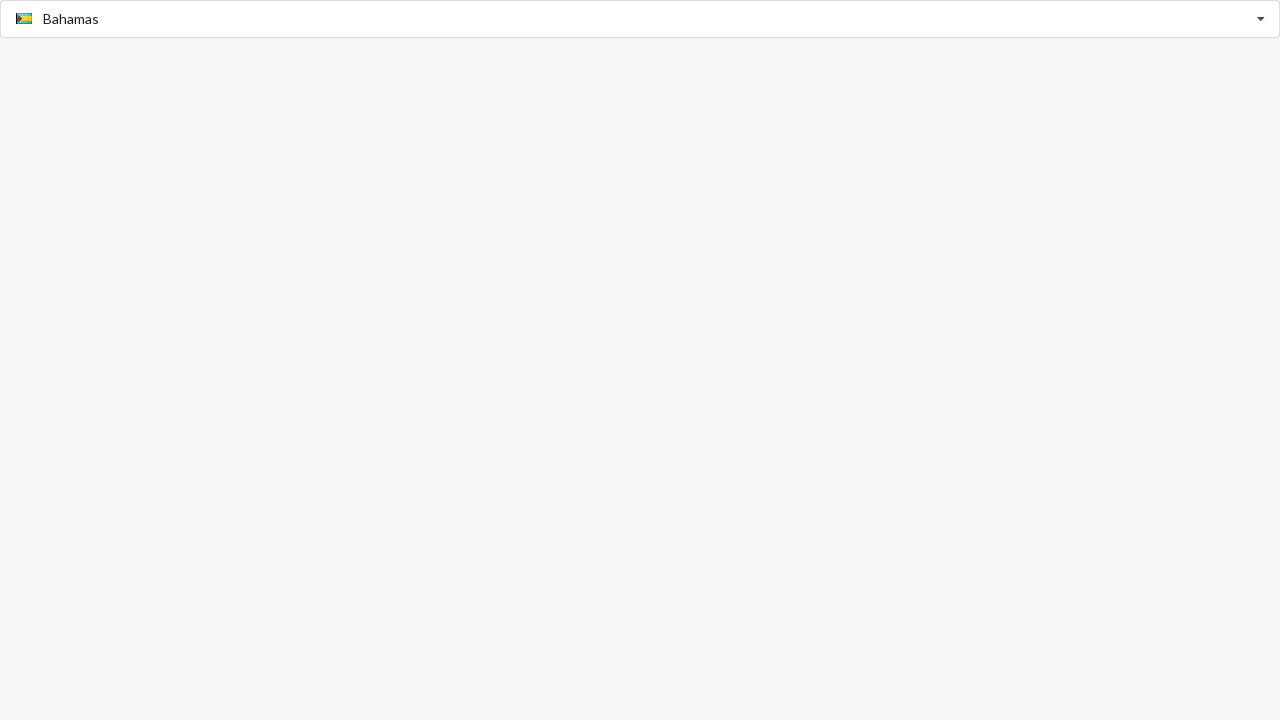

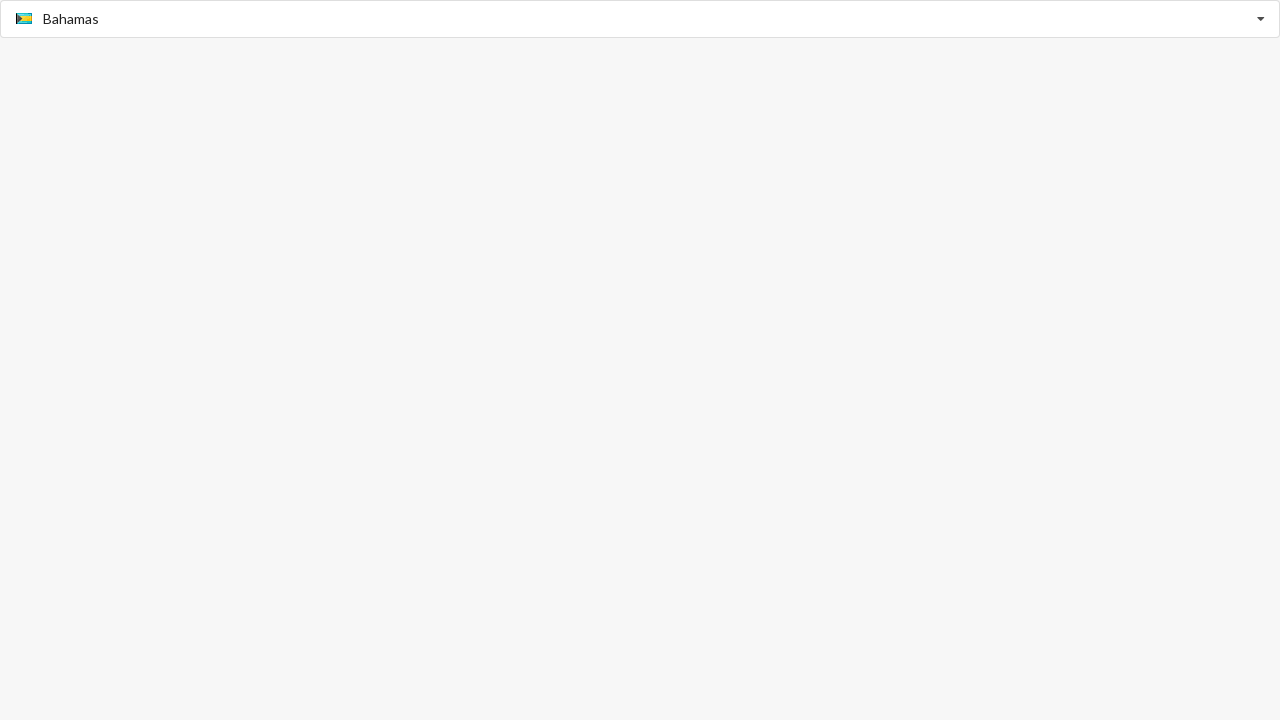